Tests the locations page on the Bucks County library website by clicking on Locations and verifying location names are displayed.

Starting URL: https://buckslib.org/

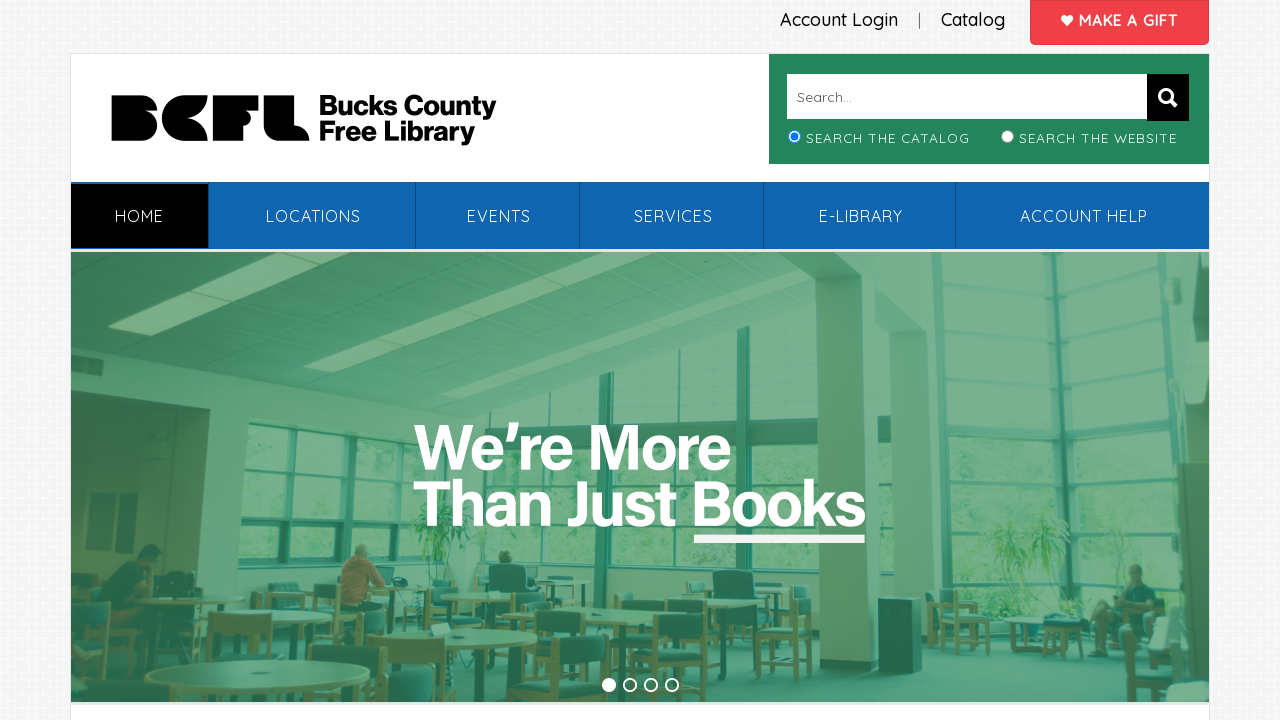

Clicked on Locations link at (313, 216) on xpath=//*[contains(text(),' Locations')]
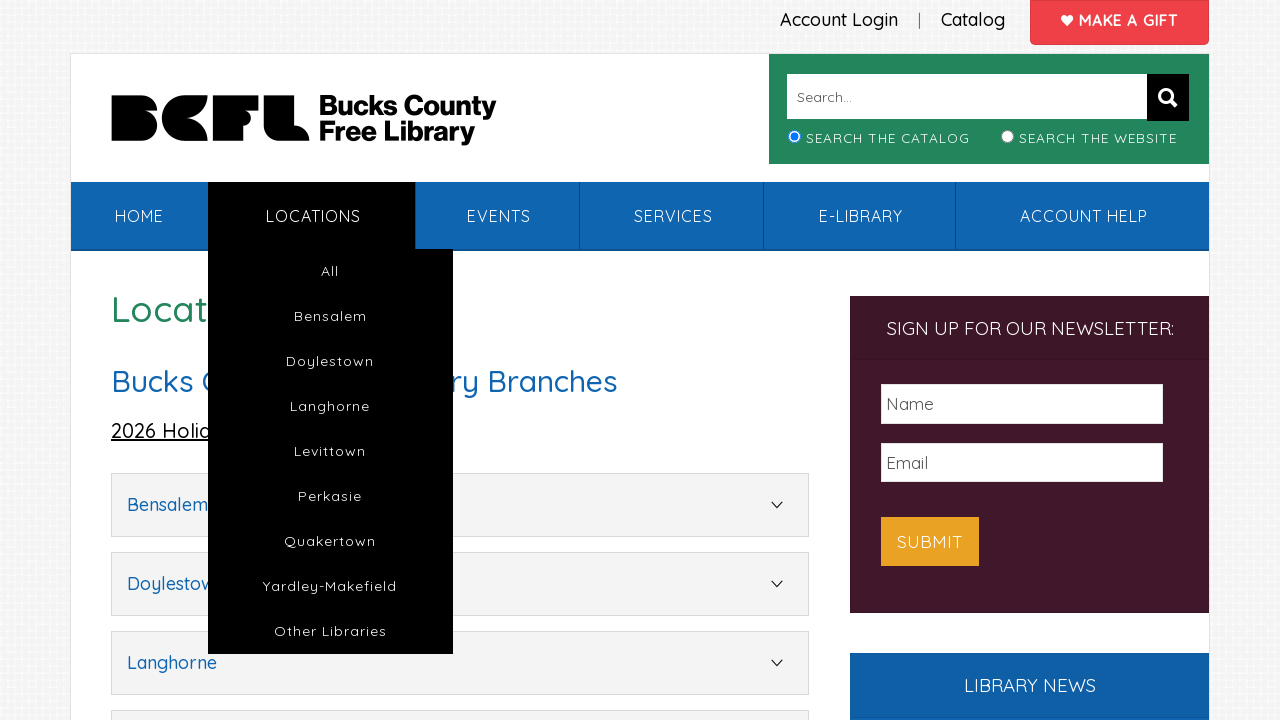

Locations accordion loaded
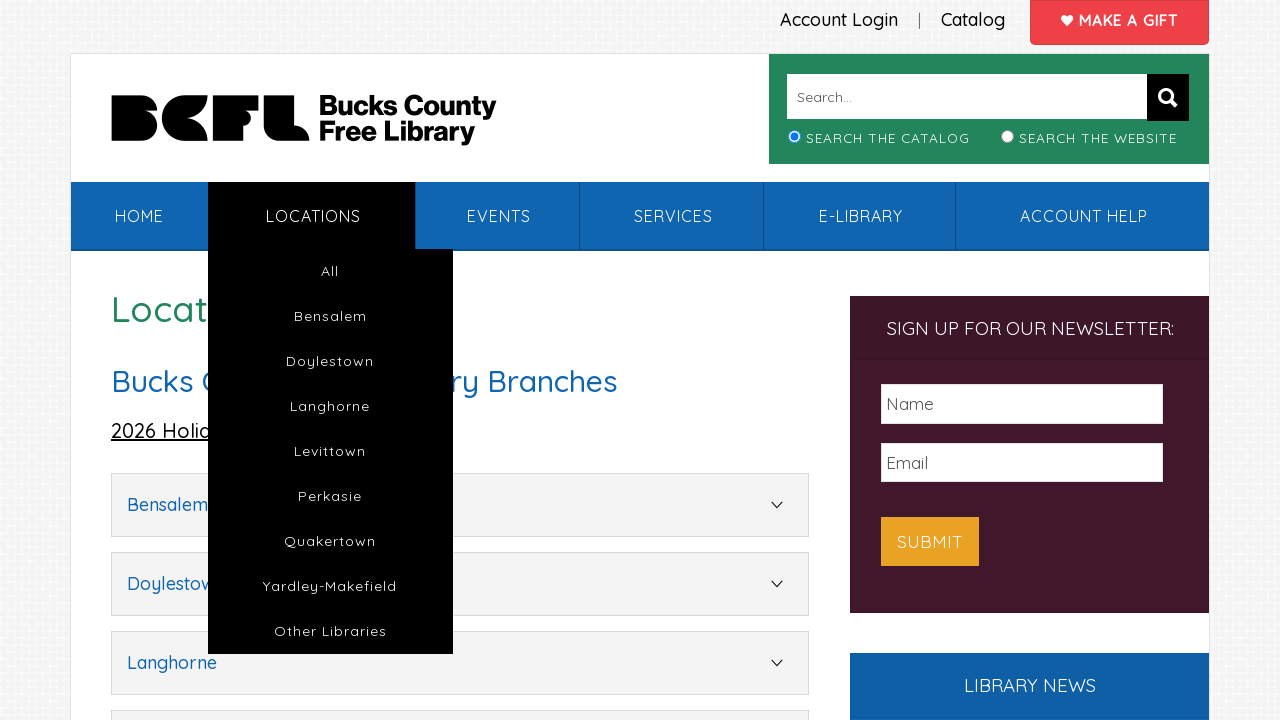

Verified first location 'Bensalem' is visible
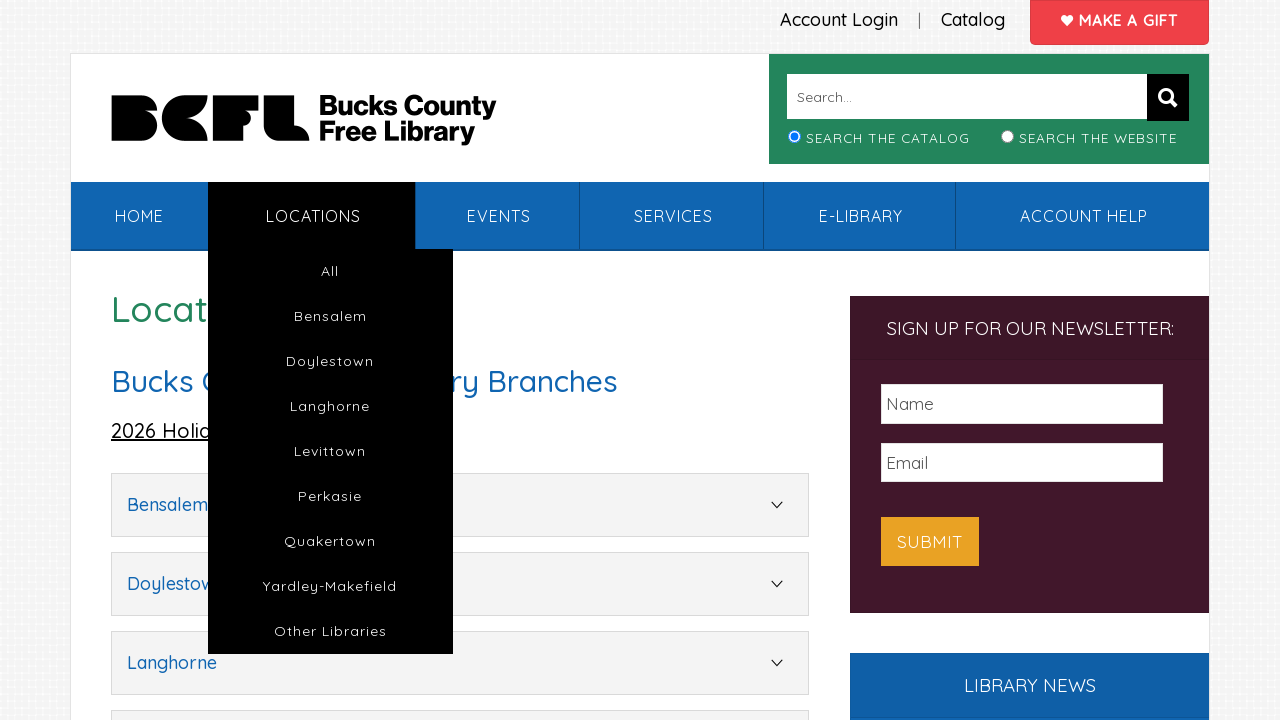

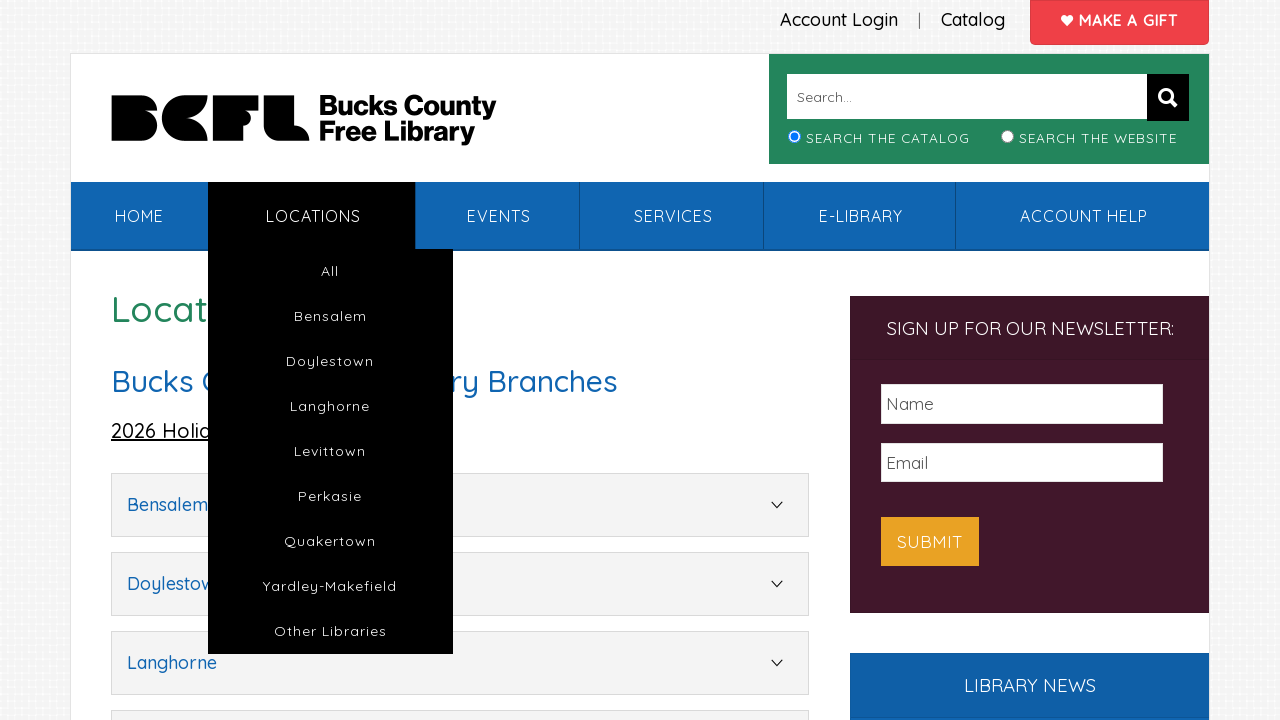